Tests calculator subtraction: enters 3.5 and 1.2, selects subtract operation, and verifies the result is 2.3

Starting URL: https://calculatorhtml.onrender.com/

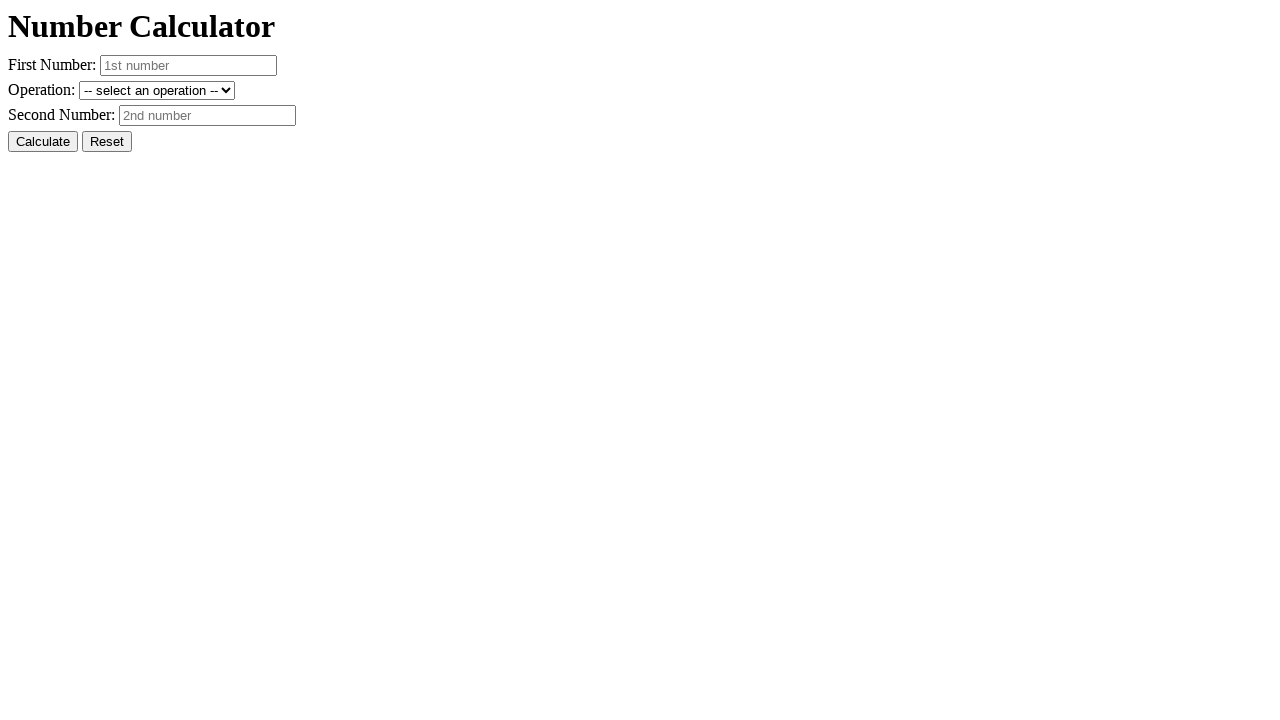

Clicked the Reset button to clear any previous values at (107, 142) on #resetButton
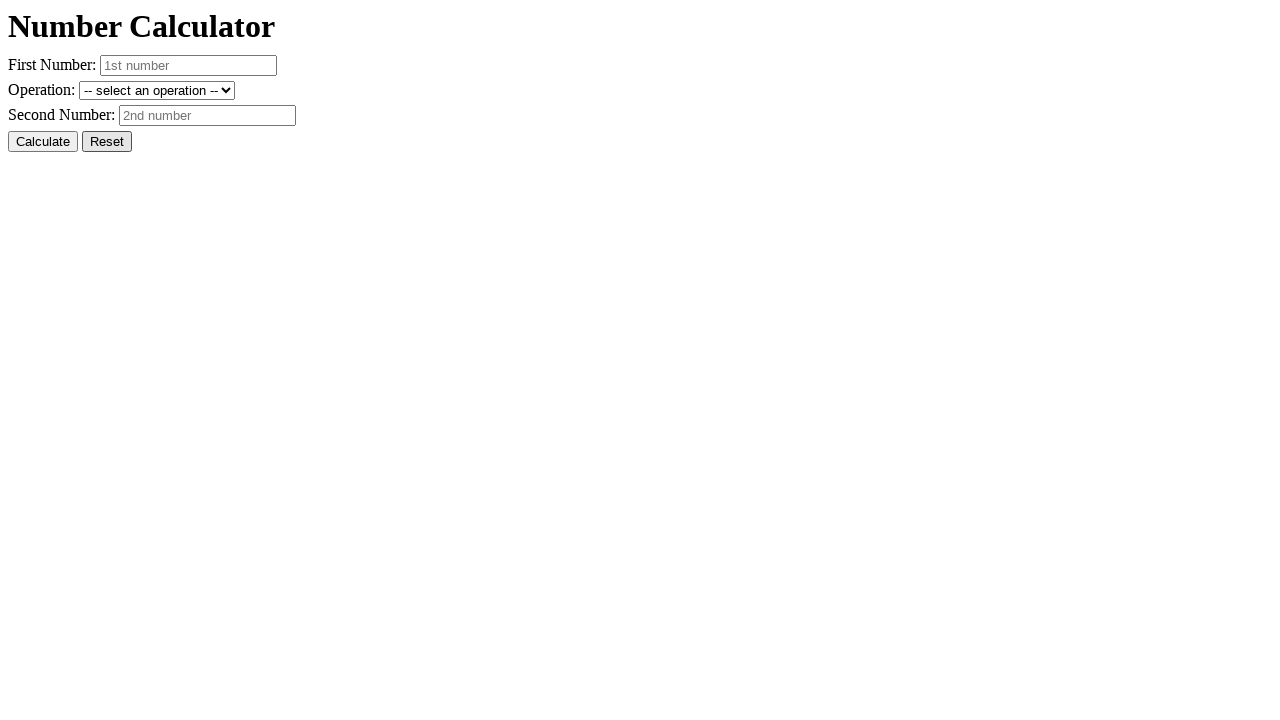

Entered 3.5 in the first number field on #number1
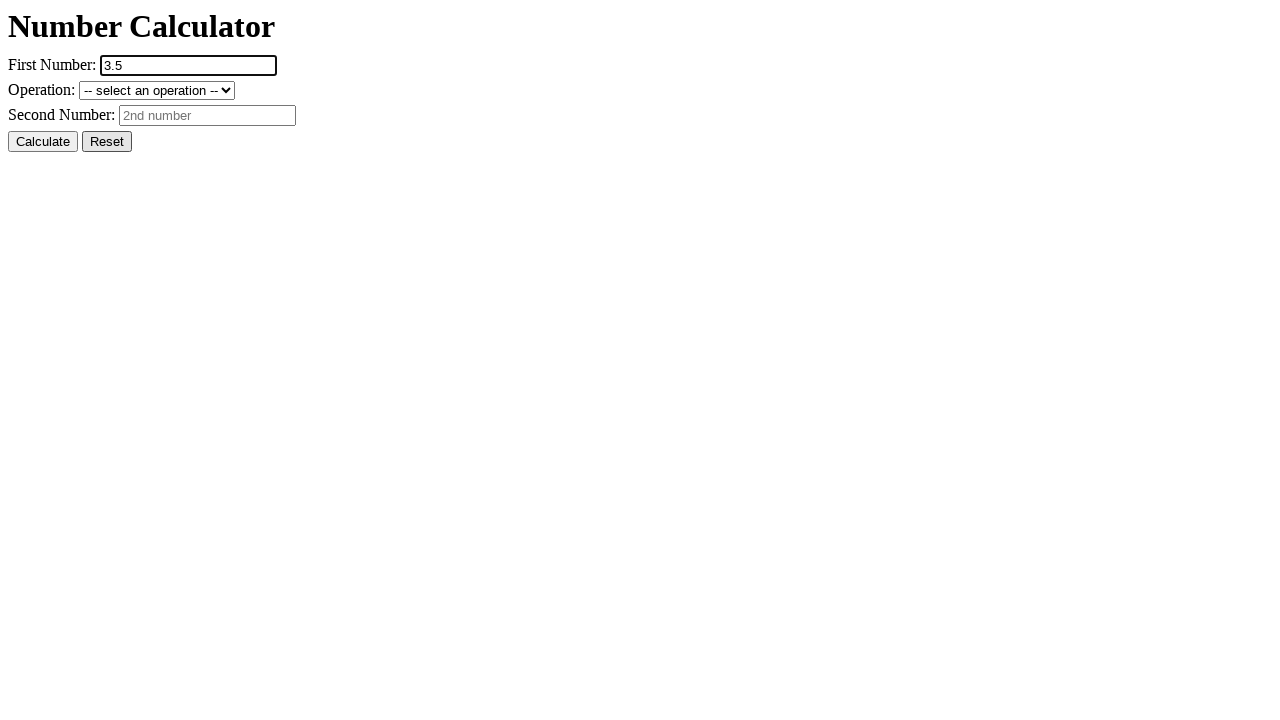

Entered 1.2 in the second number field on #number2
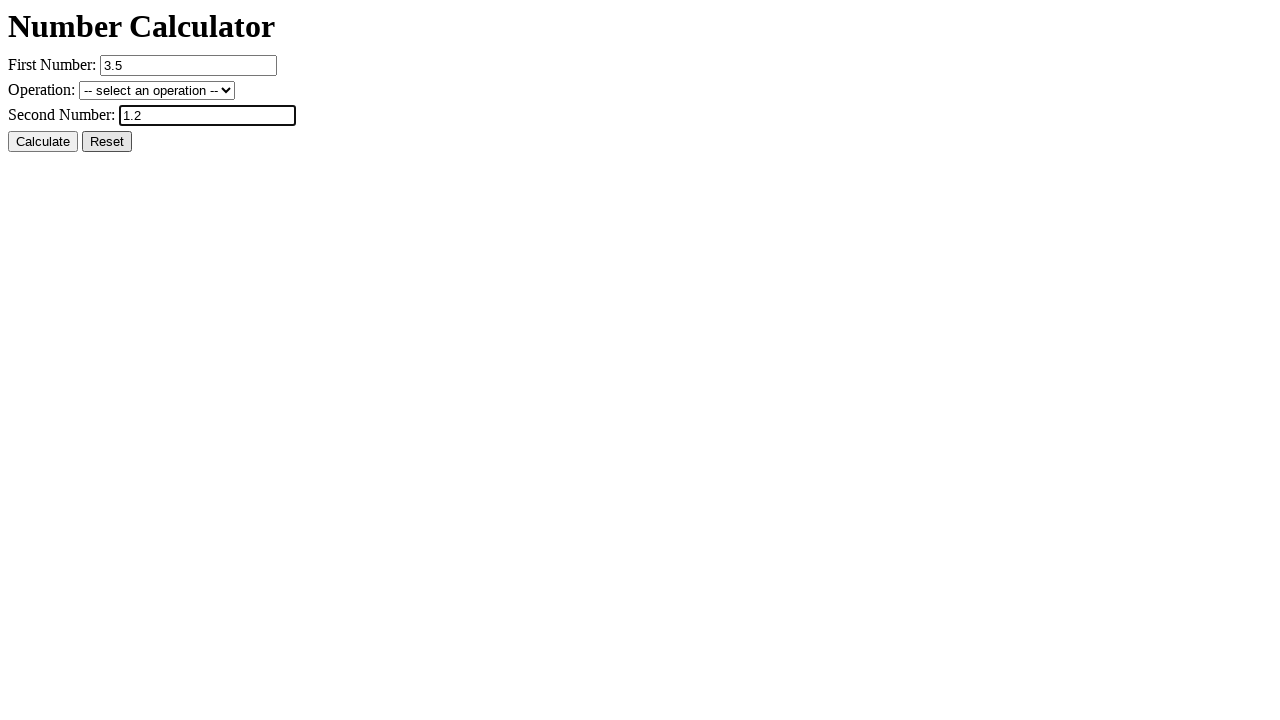

Selected the subtract operation from the dropdown on #operation
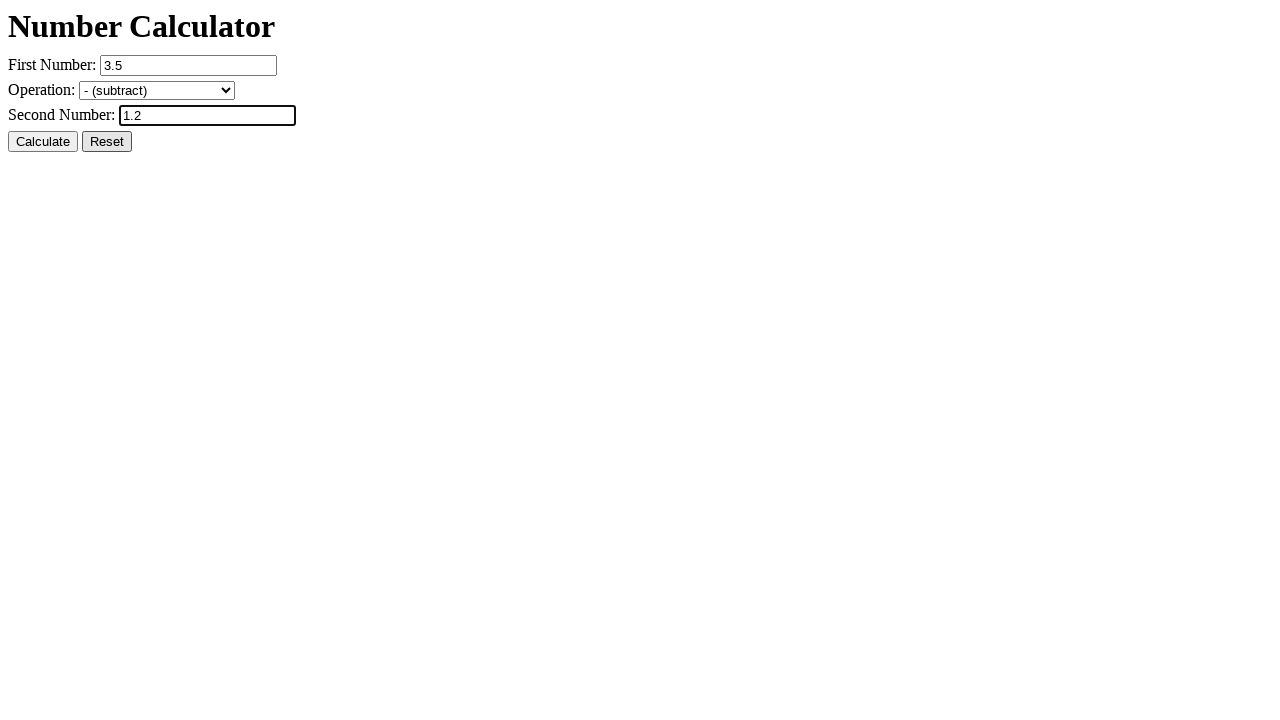

Clicked the Calculate button to perform the subtraction at (43, 142) on #calcButton
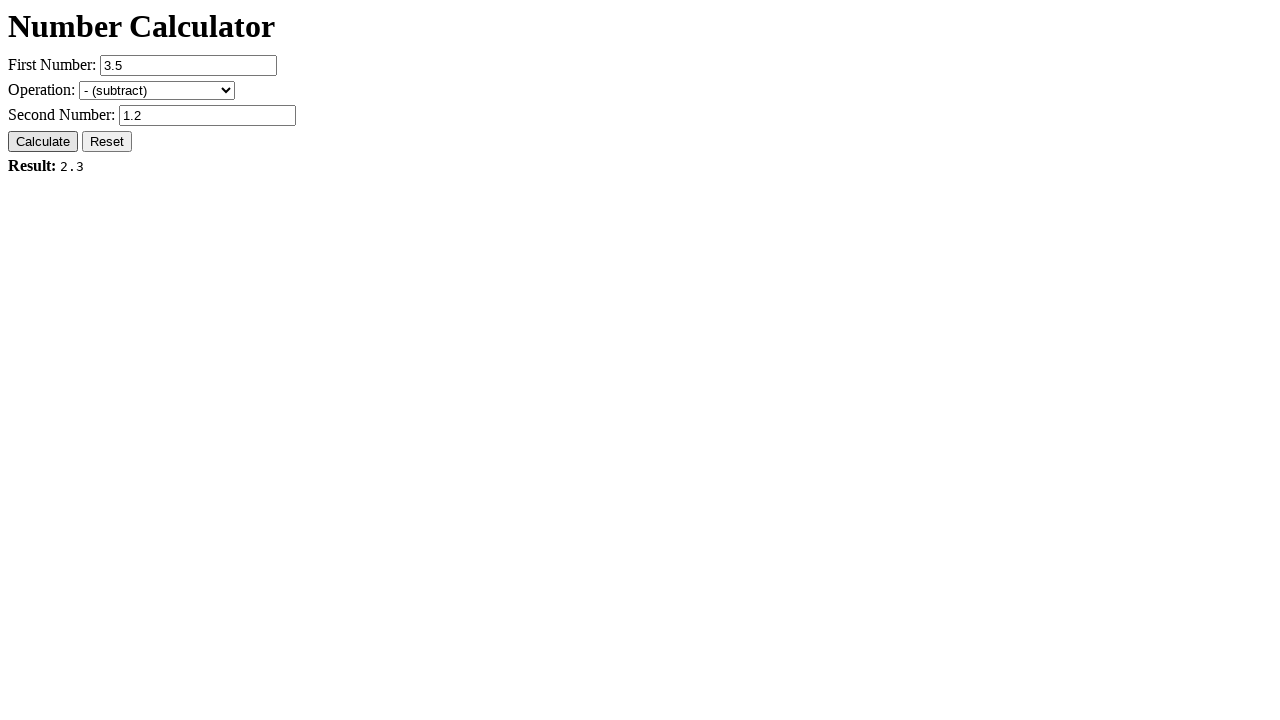

Result field loaded and is ready for verification
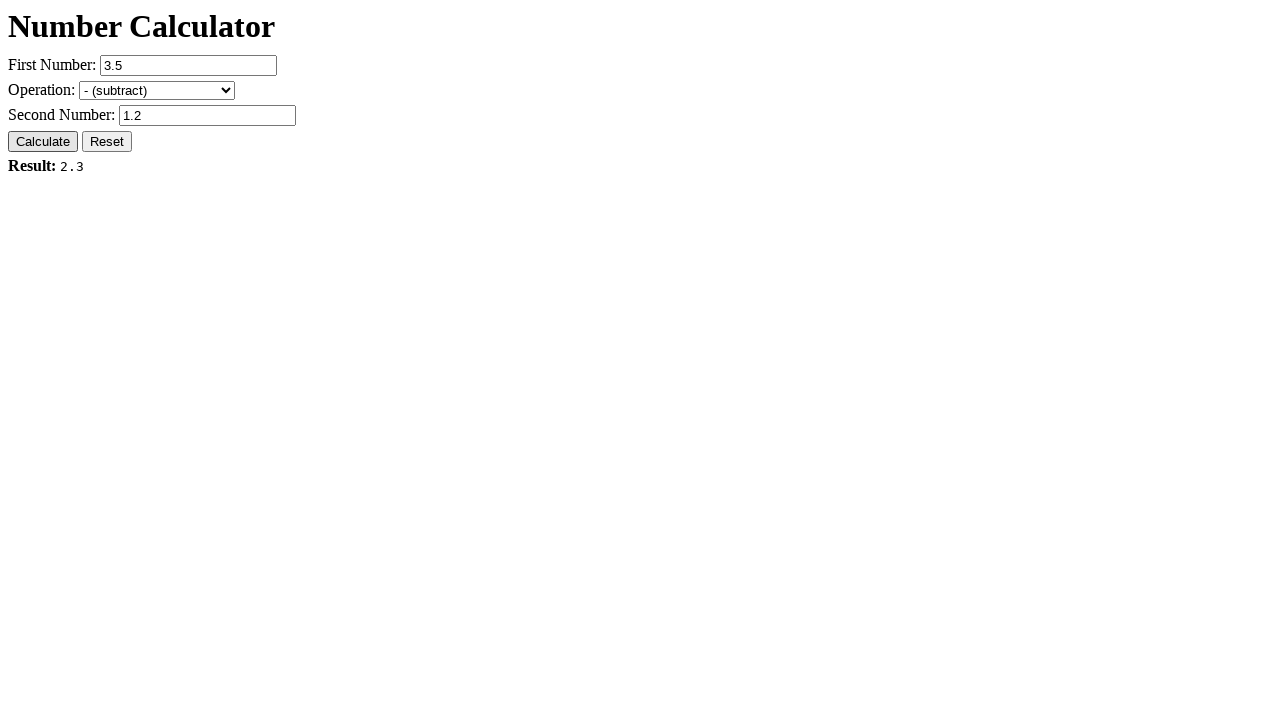

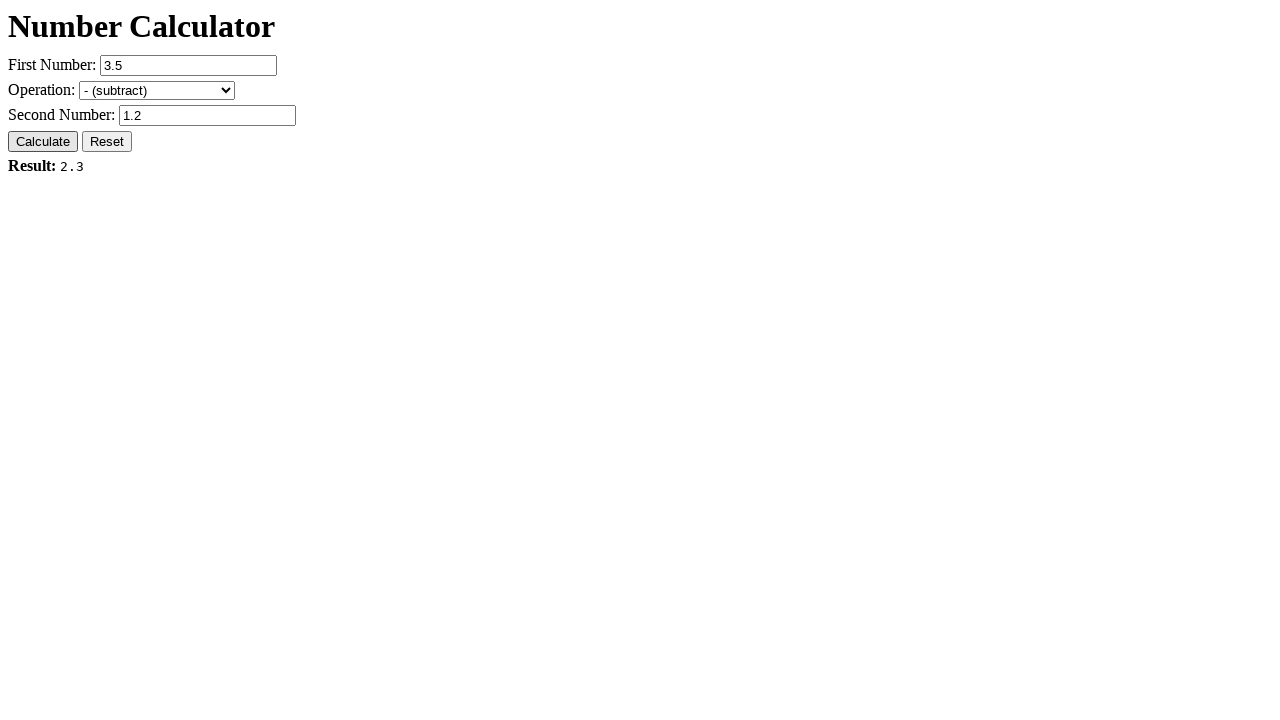